Tests selecting a value from a dropdown menu without using Select class by iterating through options and clicking the desired one

Starting URL: https://www.orangehrm.com/orangehrm-30-day-trial/?

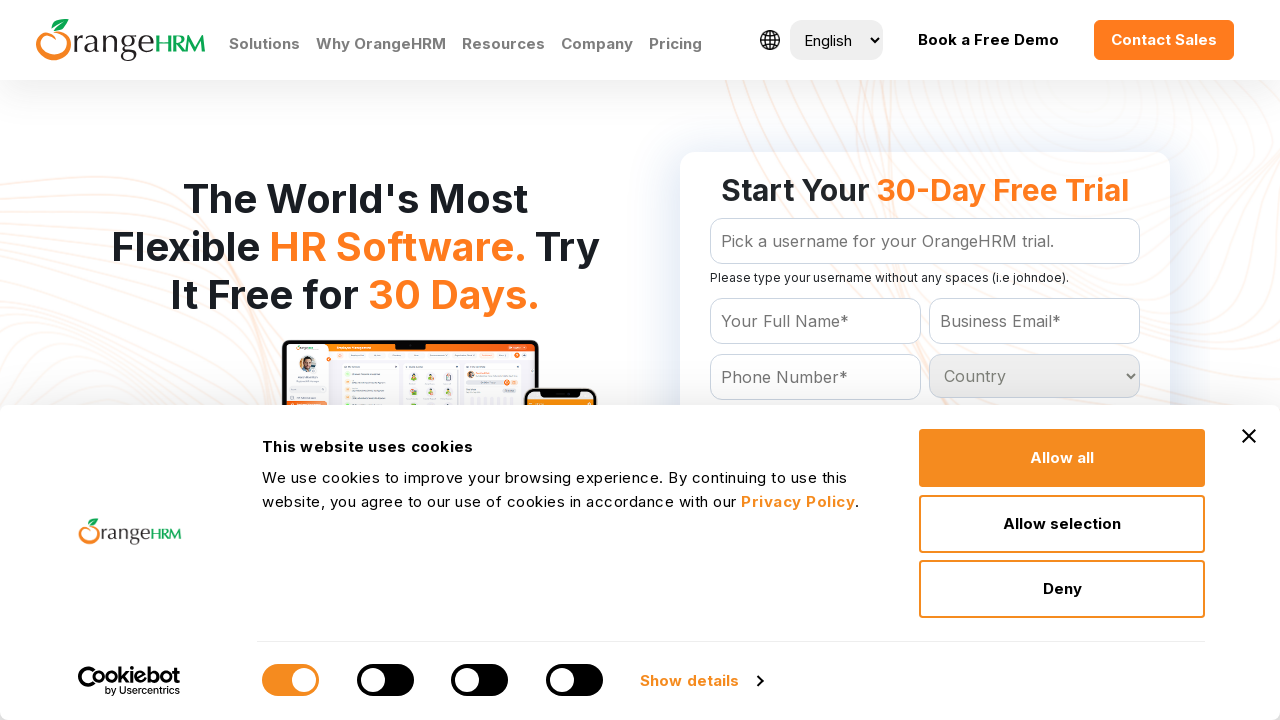

Retrieved all country dropdown options
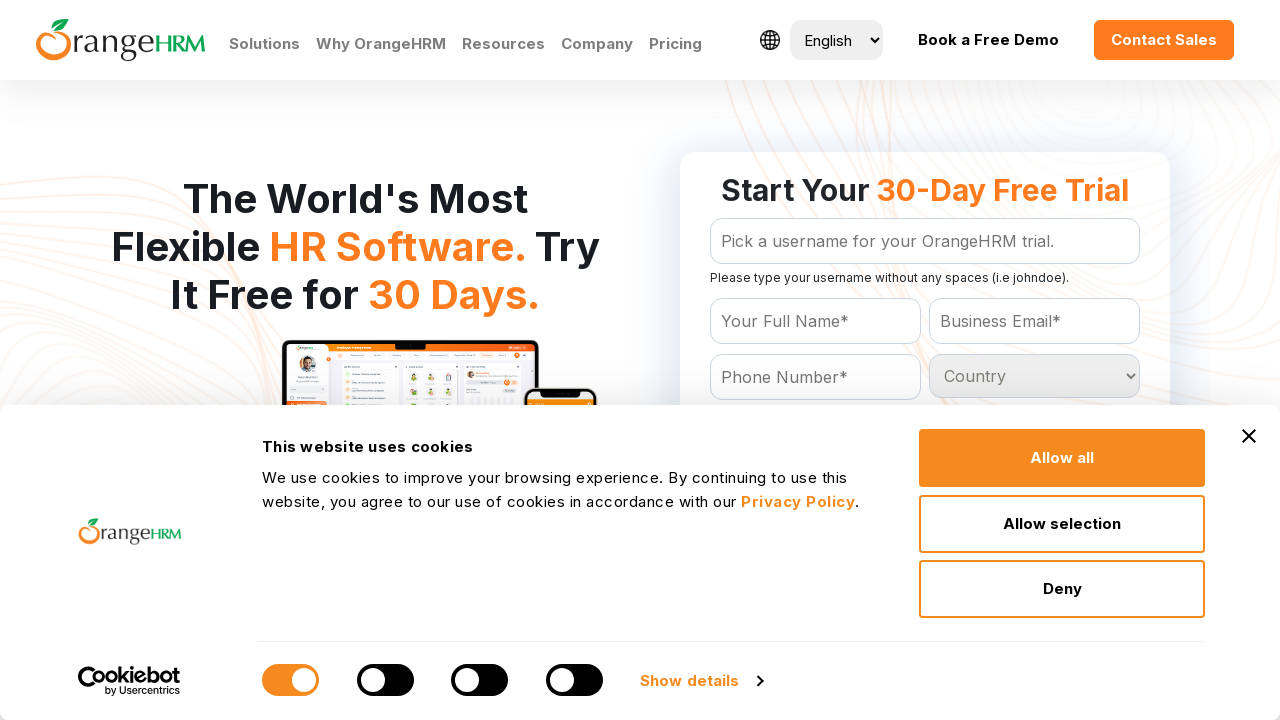

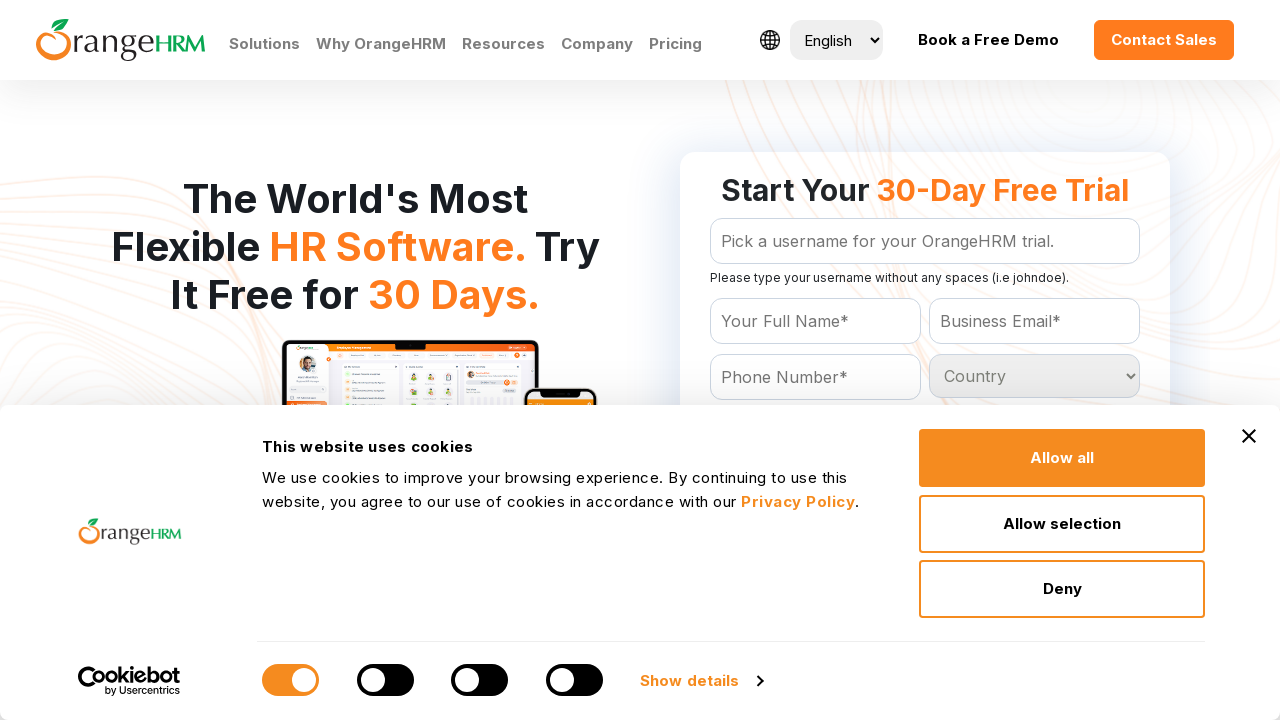